Tests finding and clicking a link by its calculated text value, then fills out a form with personal information (first name, last name, city, country) and submits it.

Starting URL: http://suninjuly.github.io/find_link_text

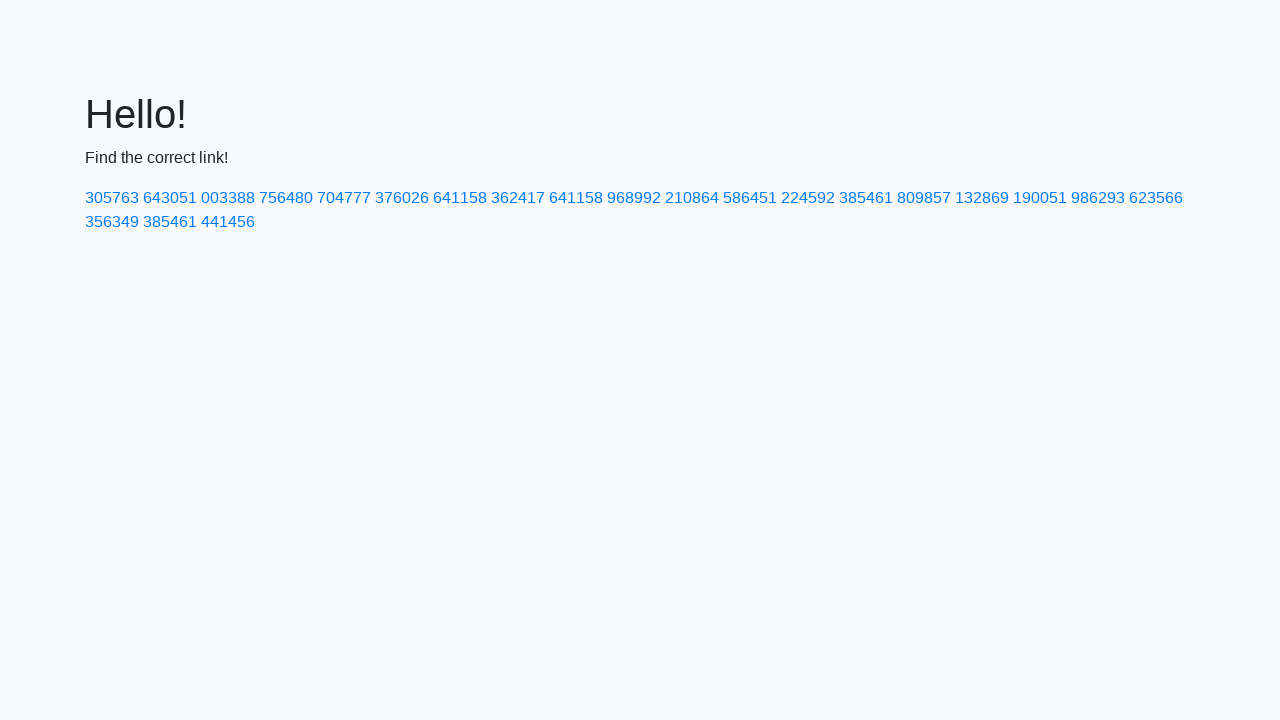

Clicked link with calculated text value 224592 at (808, 198) on text=224592
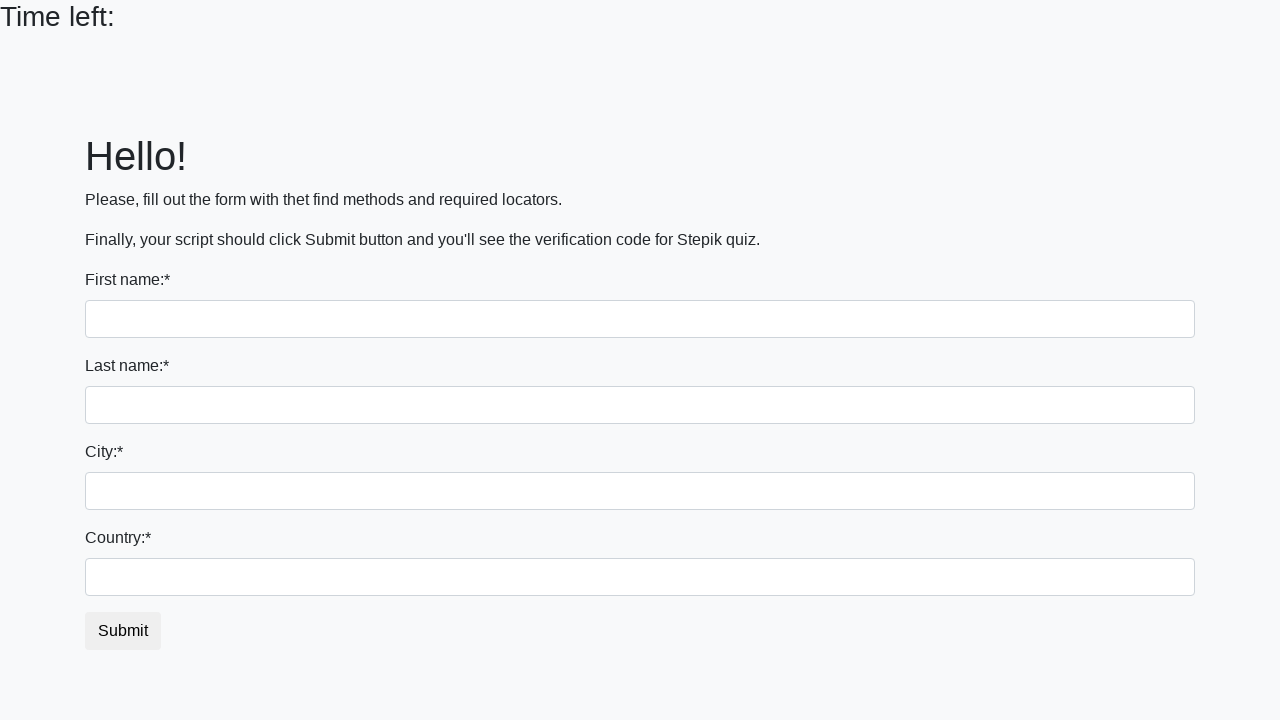

Filled first name field with 'Ivan' on input
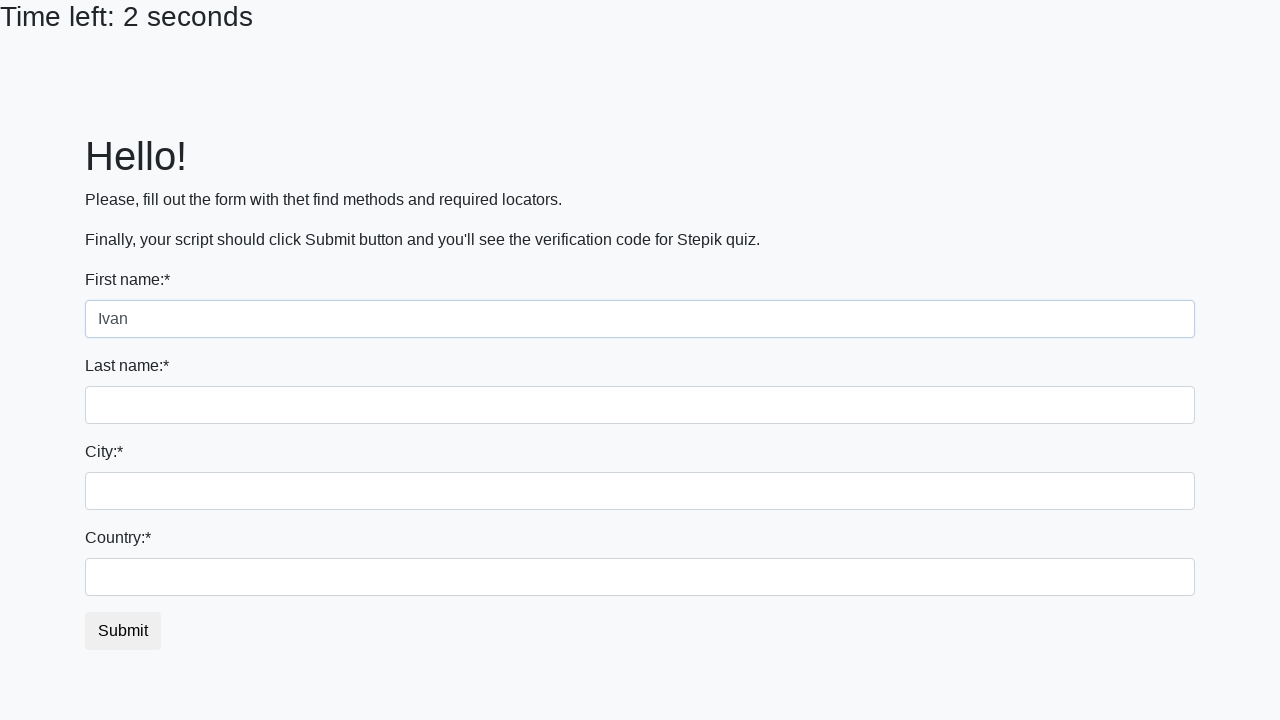

Filled last name field with 'Petrov' on input[name='last_name']
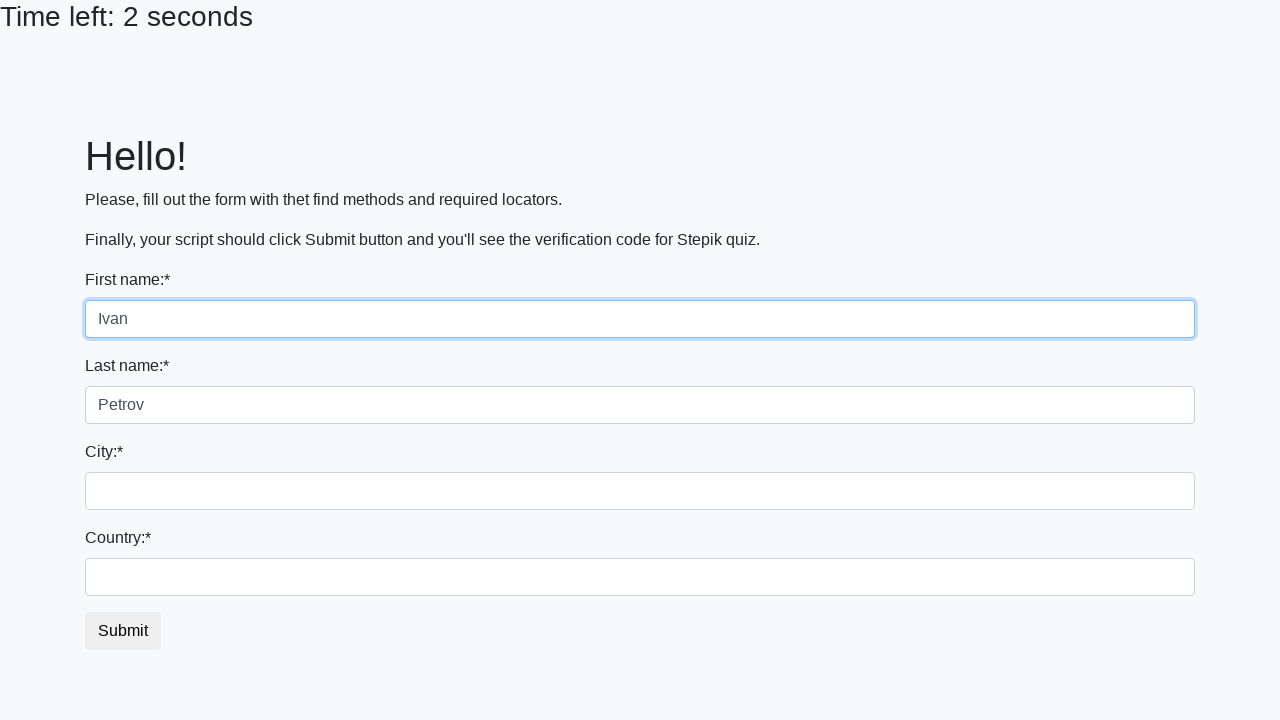

Filled city field with 'Smolensk' on .form-control.city
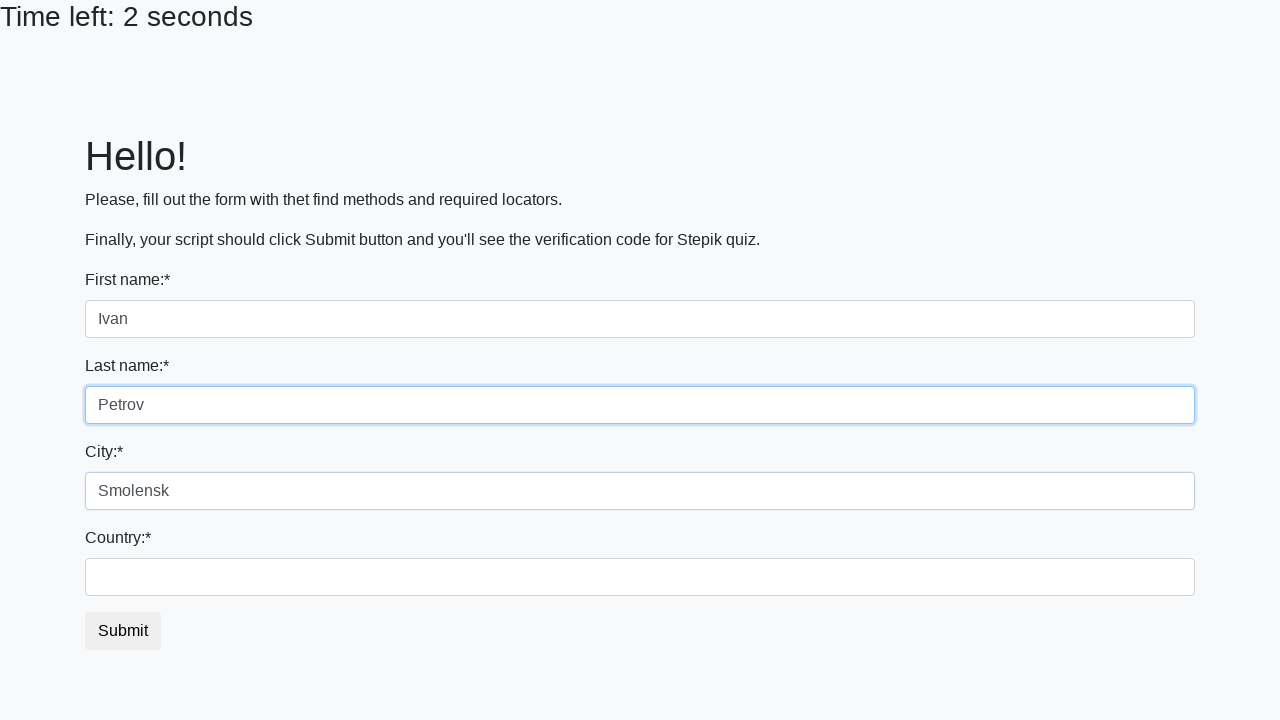

Filled country field with 'Russia' on #country
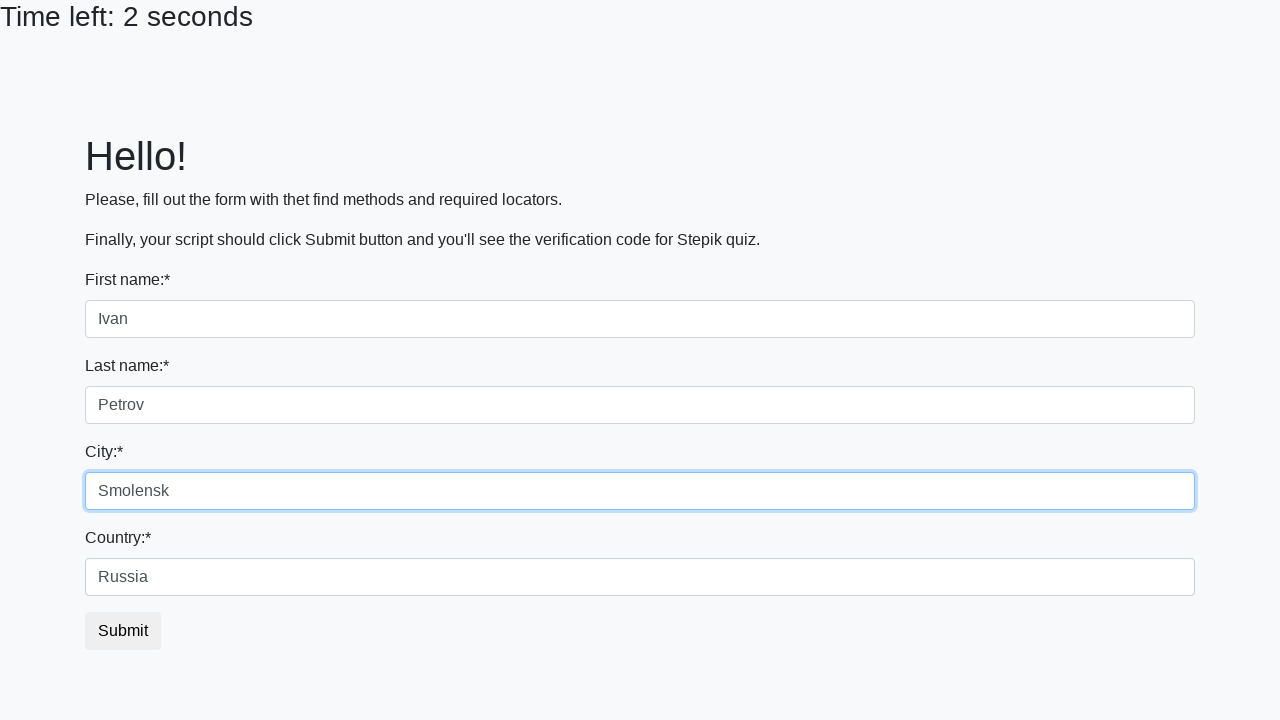

Clicked submit button to submit the form at (123, 631) on button.btn
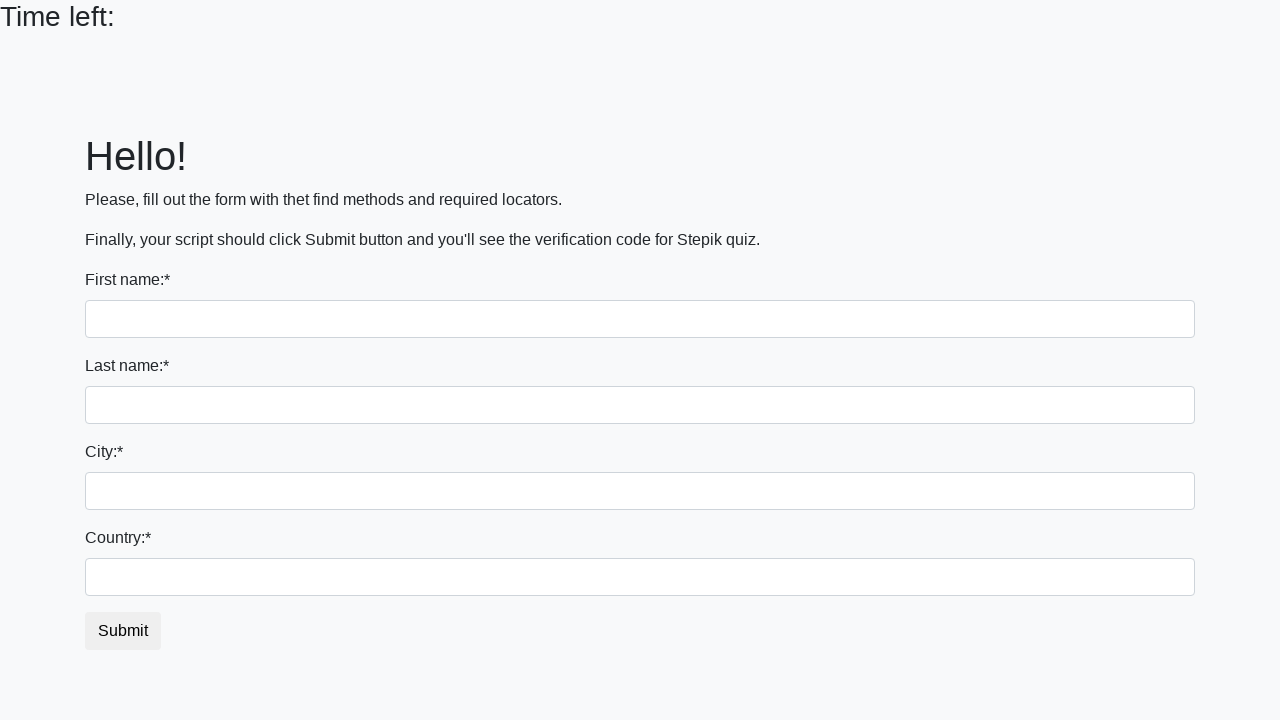

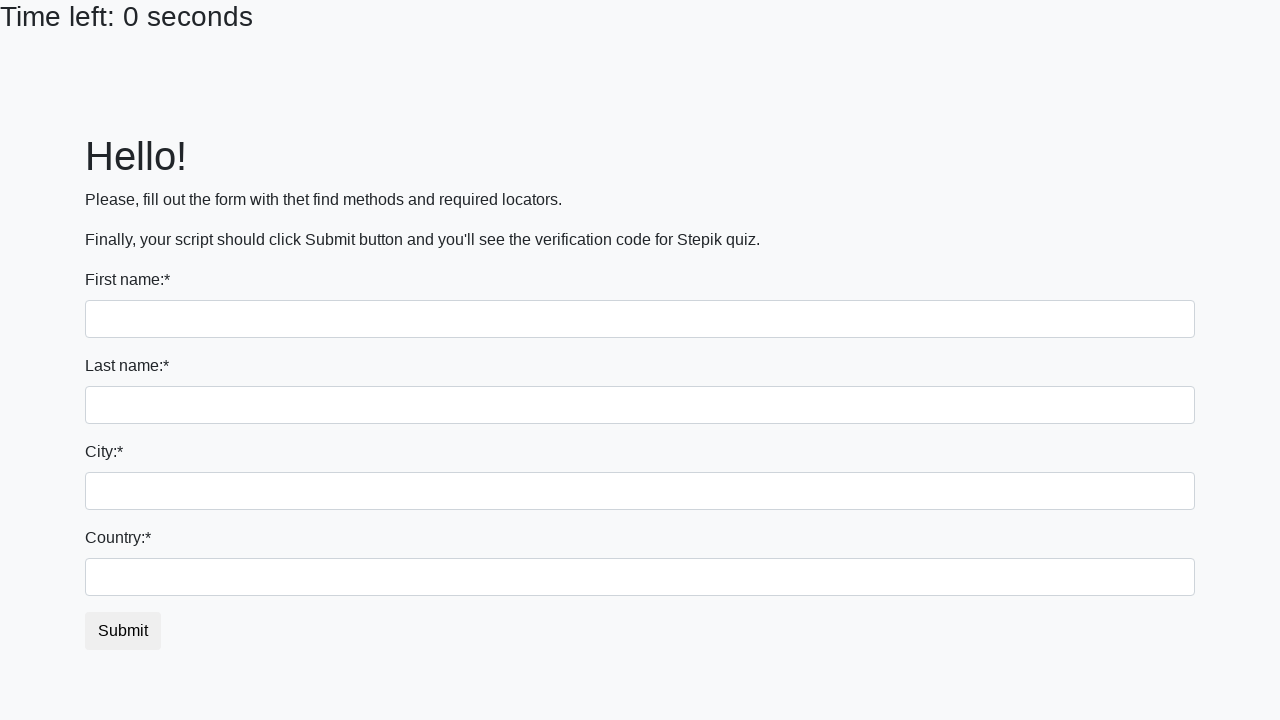